Tests alert popup handling by triggering an alert, reading its text, and accepting it

Starting URL: https://demo.automationtesting.in/Alerts.html

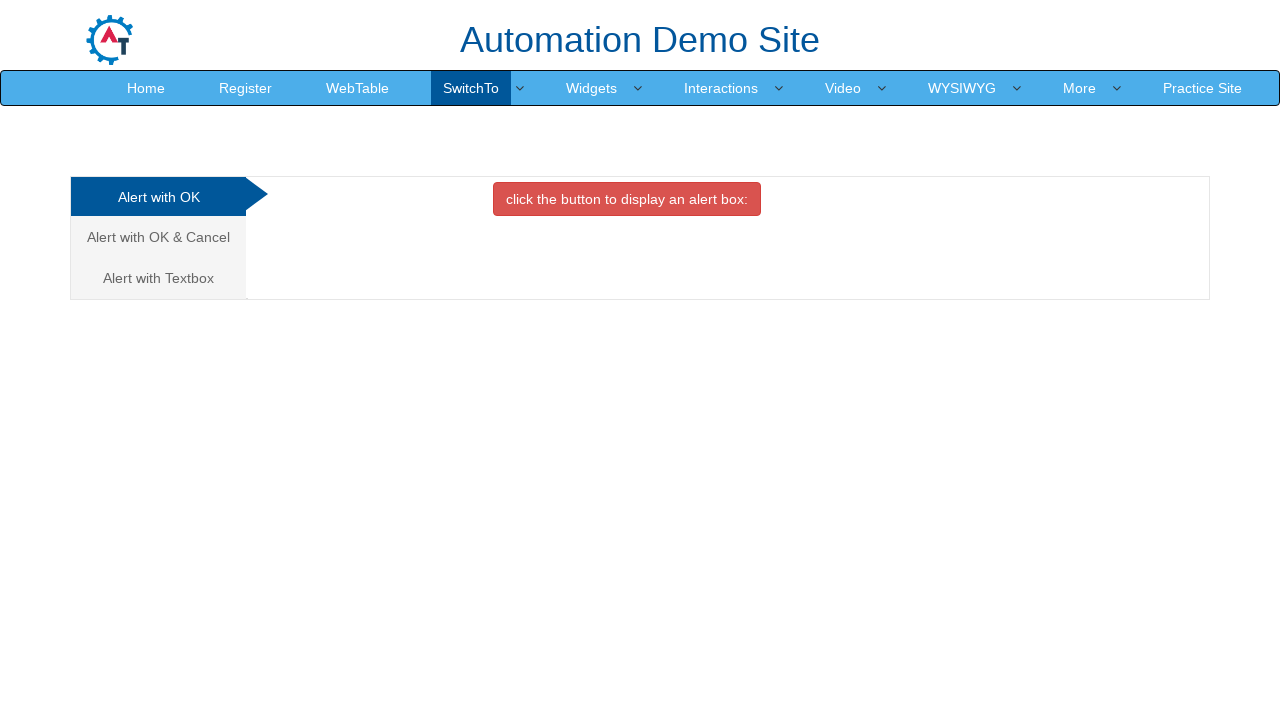

Clicked button to trigger alert at (627, 199) on xpath=//button[@class='btn btn-danger']
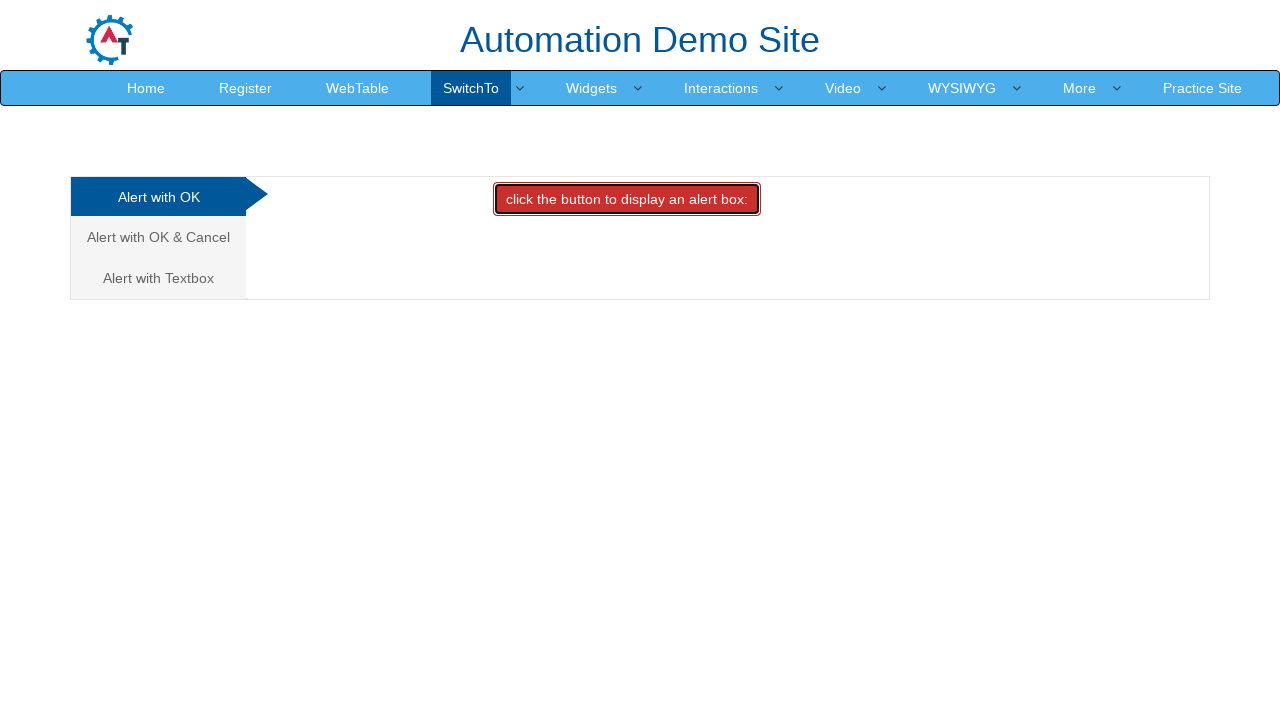

Set up dialog handler to accept alerts
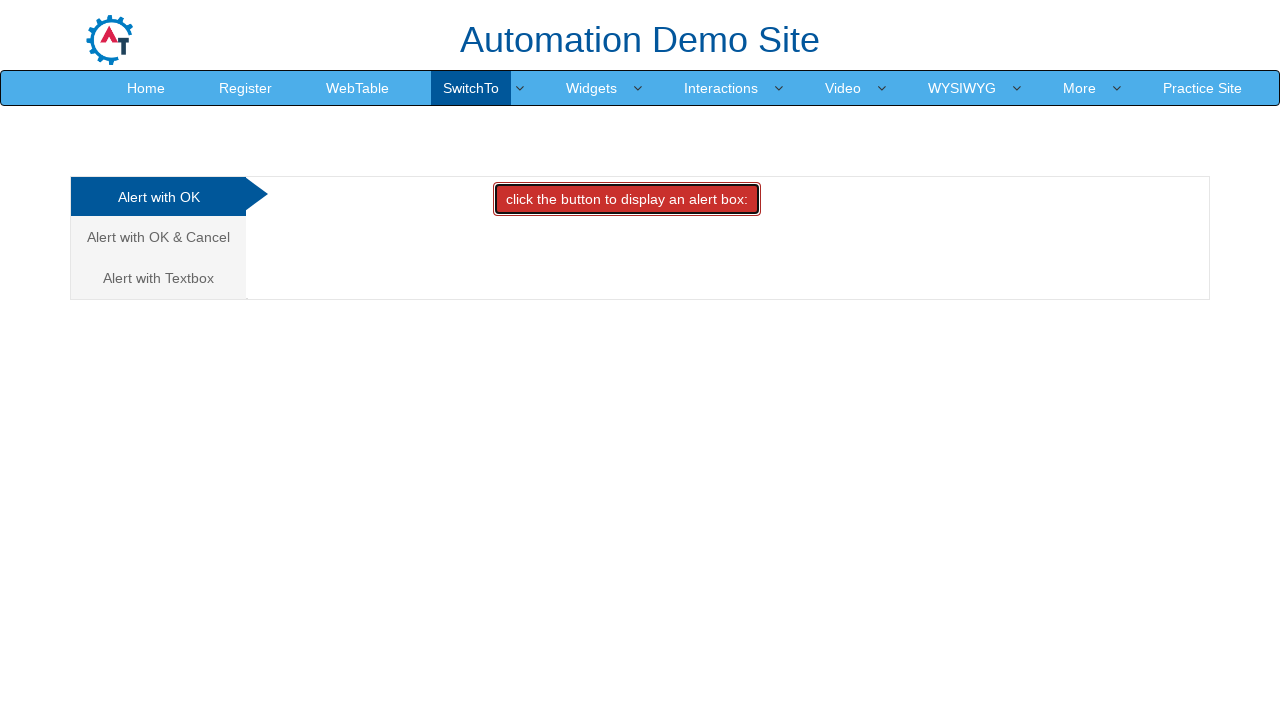

Clicked button to trigger alert again - alert accepted by handler at (627, 199) on xpath=//button[@class='btn btn-danger']
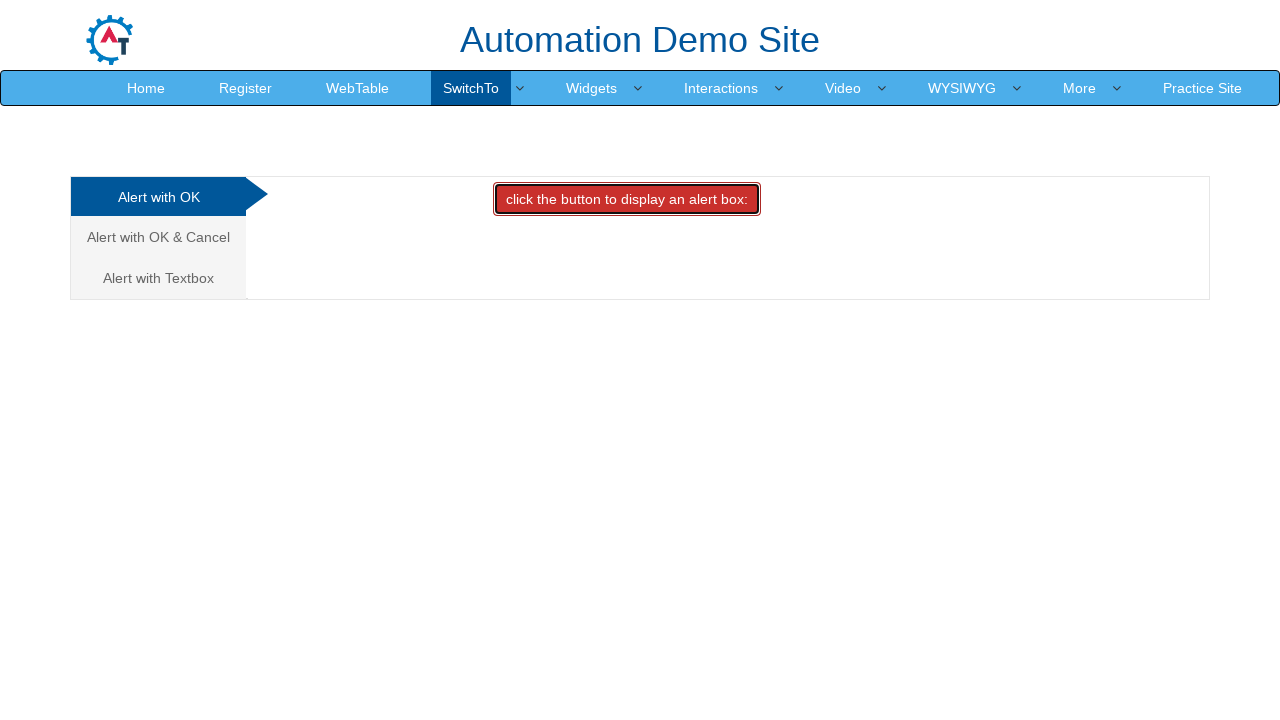

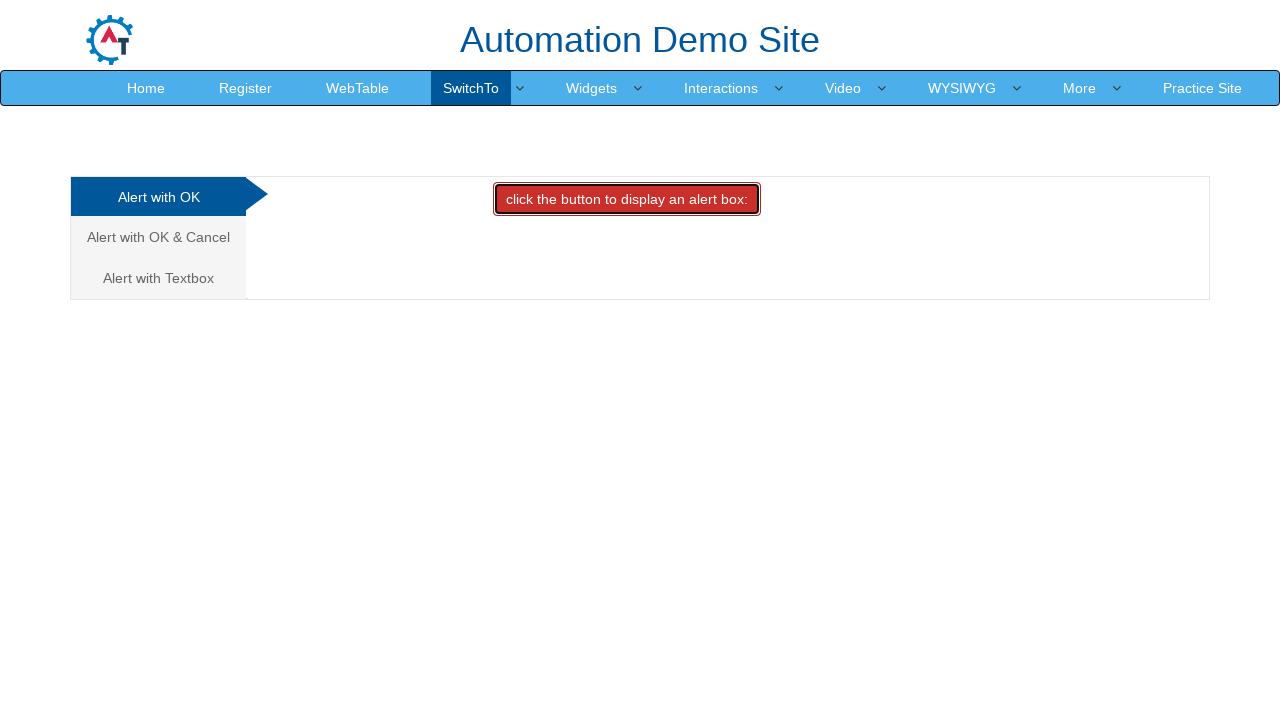